Tests the Elements text box form by filling in name, email, and address fields and submitting the form

Starting URL: https://demoqa.com/

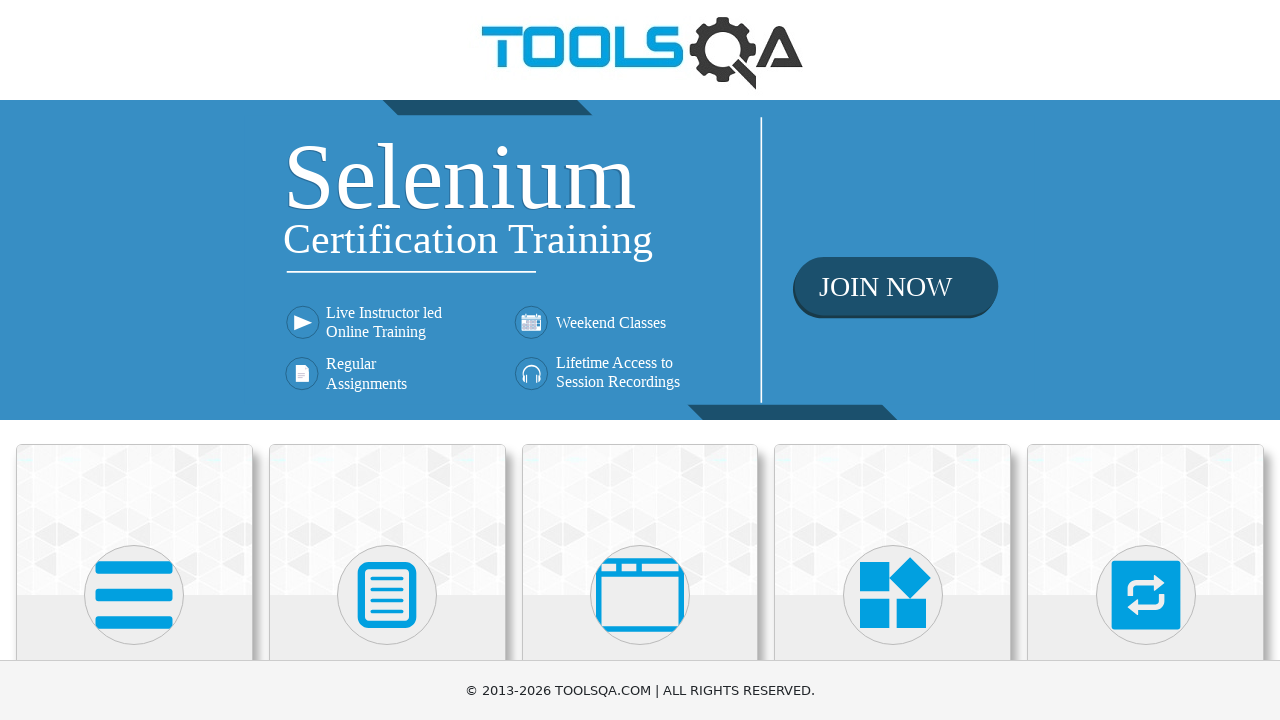

Clicked on Elements card at (134, 360) on xpath=//h5[text()='Elements']
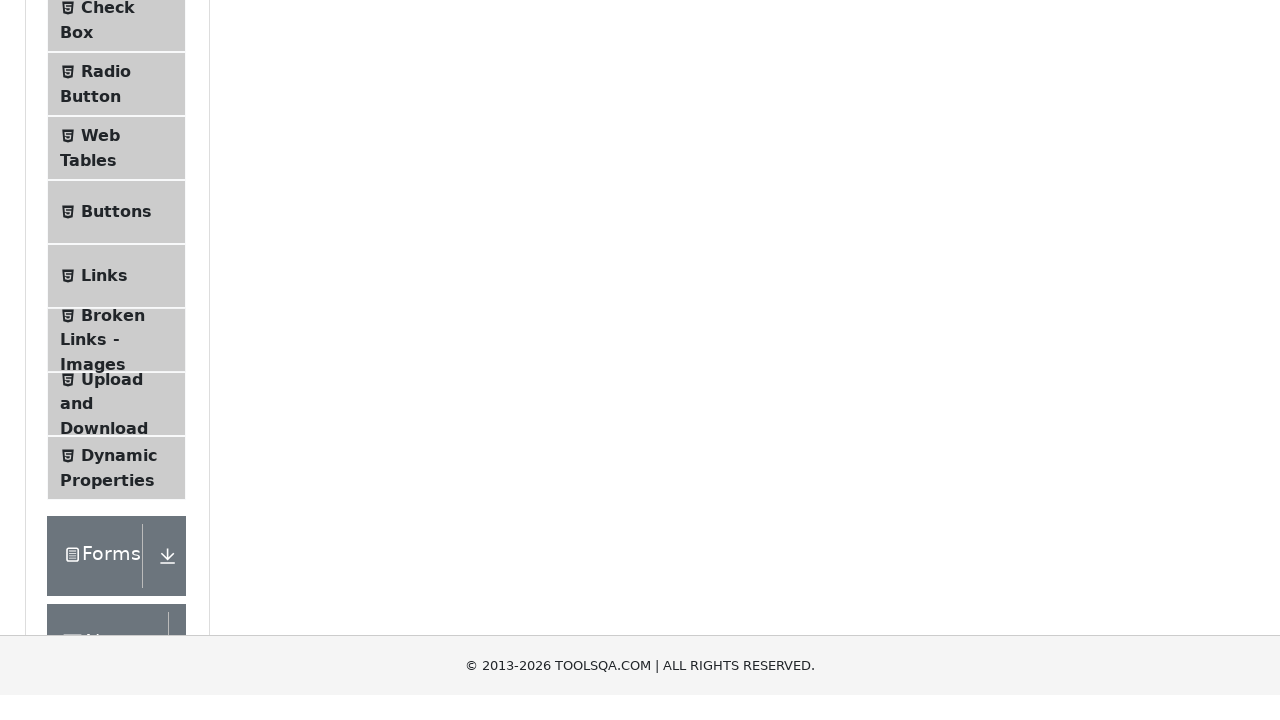

Clicked on Text Box menu item at (116, 261) on #item-0
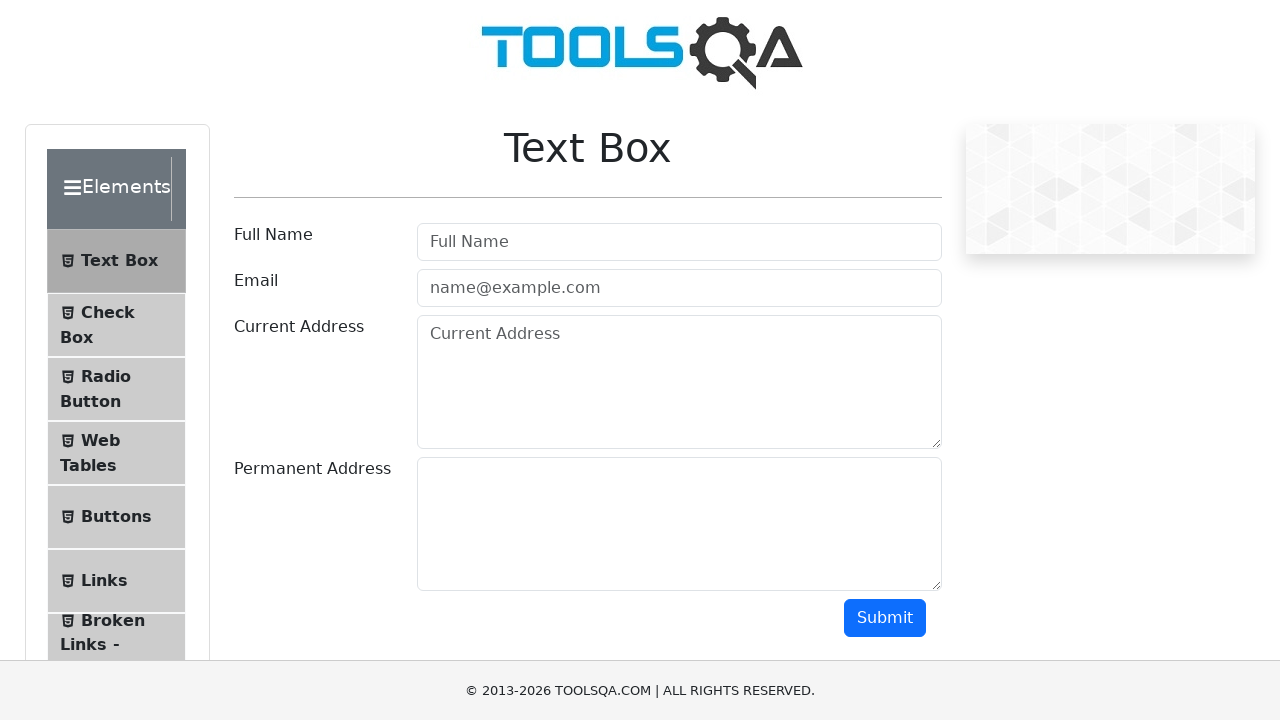

Filled name field with 'Maksim' on #userName
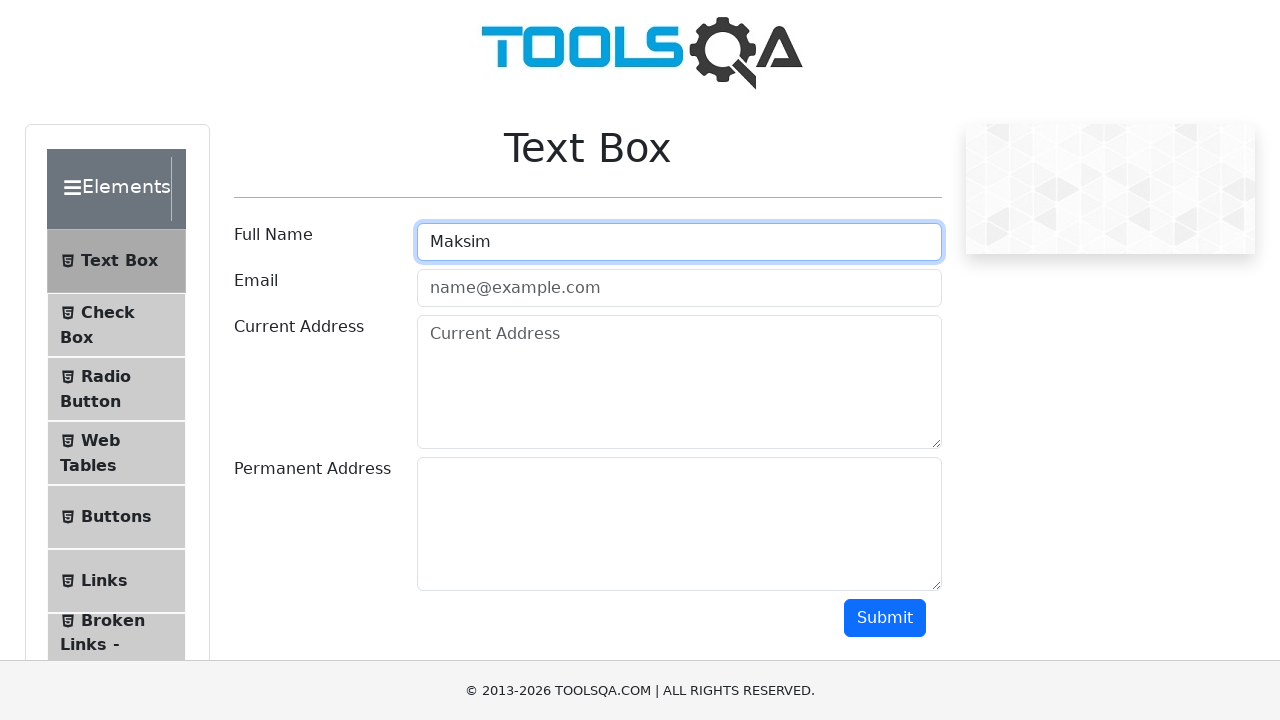

Filled email field with 'test@test.com' on #userEmail
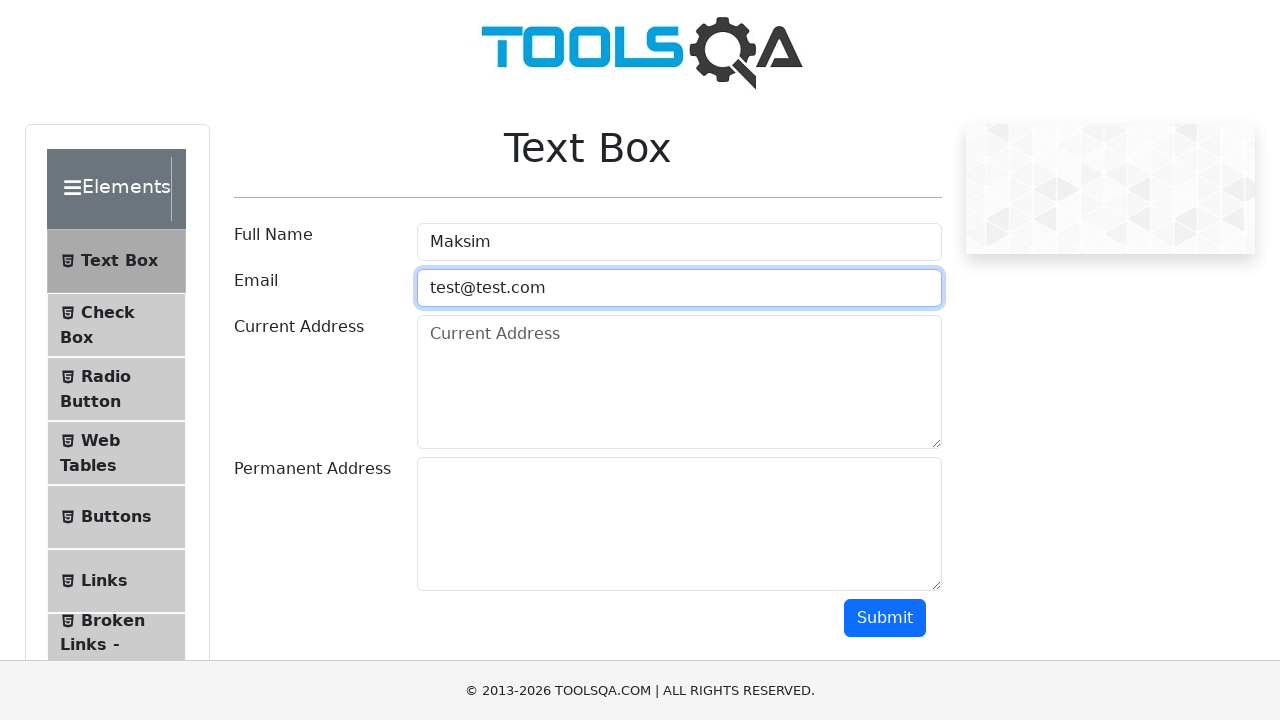

Filled address field with 'Sankt-Peterburg' on #currentAddress
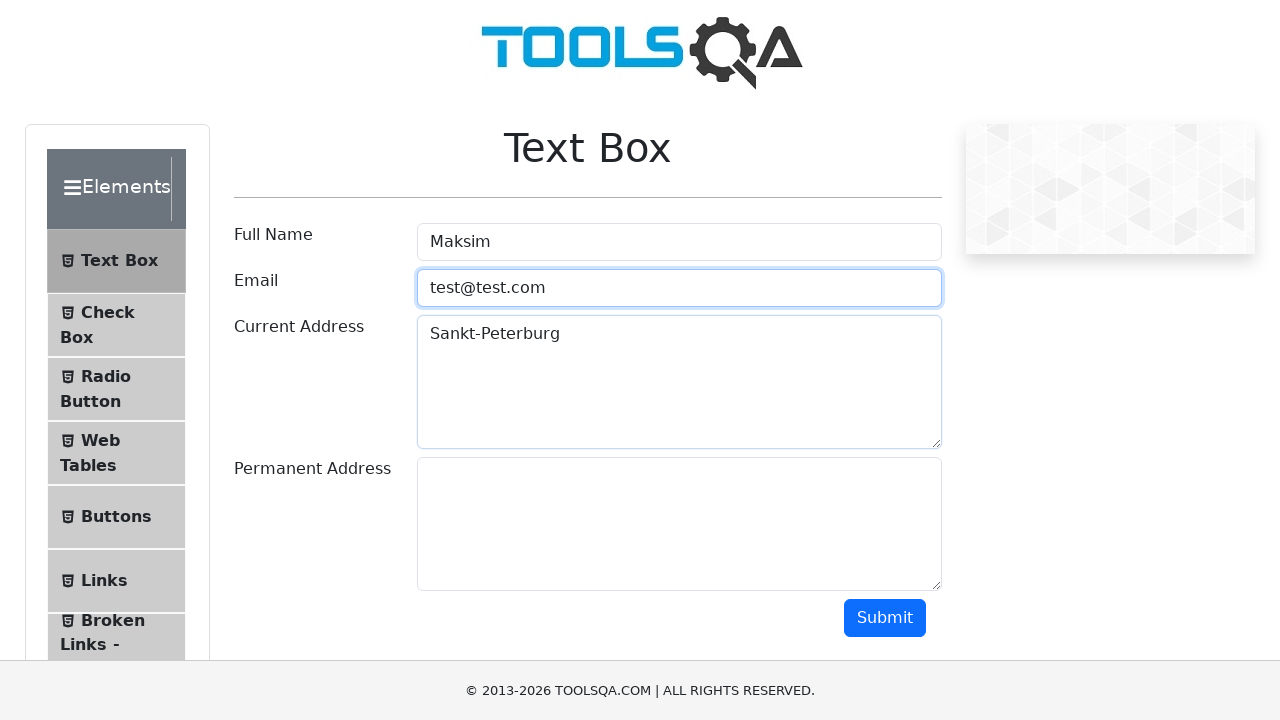

Clicked submit button to submit the form at (885, 618) on #submit
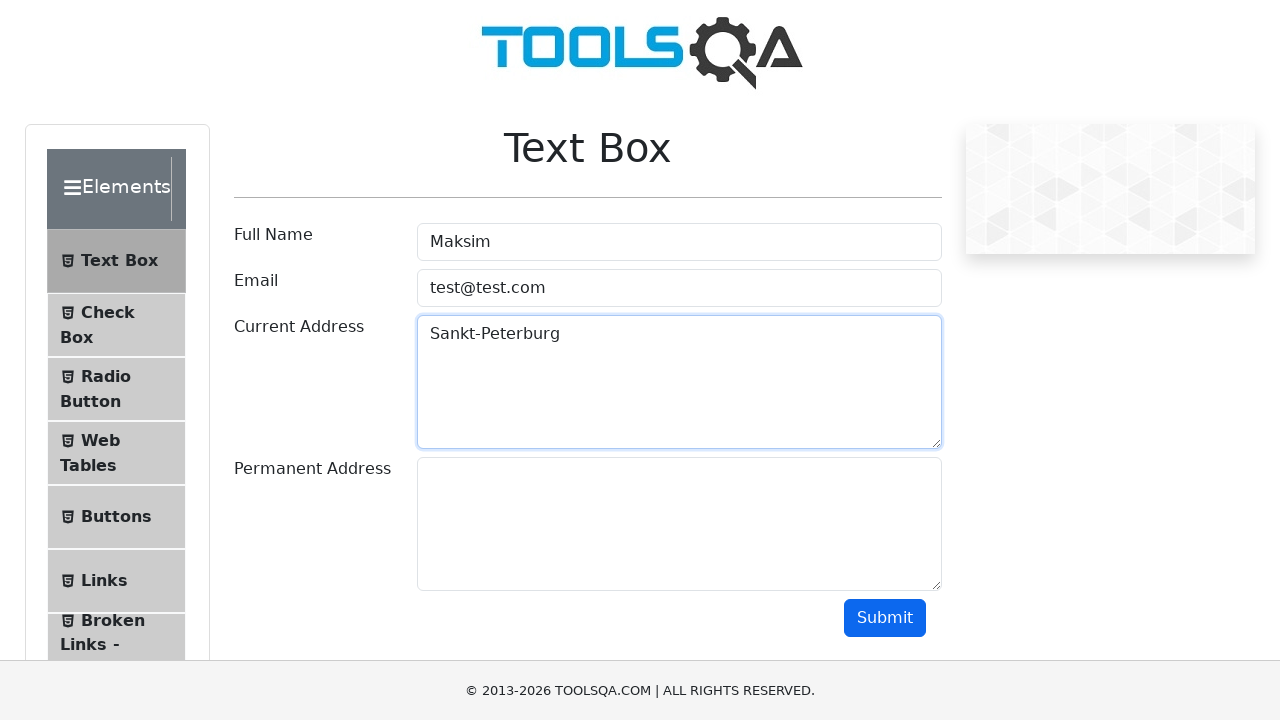

Form results loaded successfully
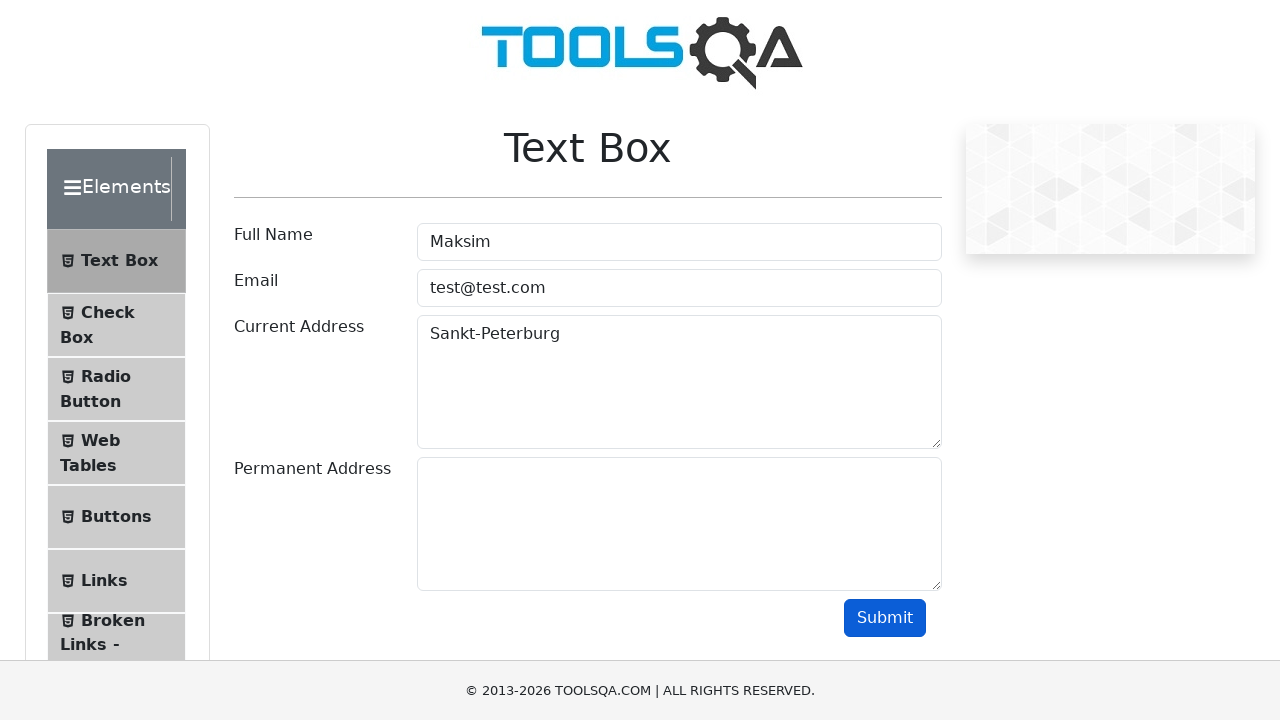

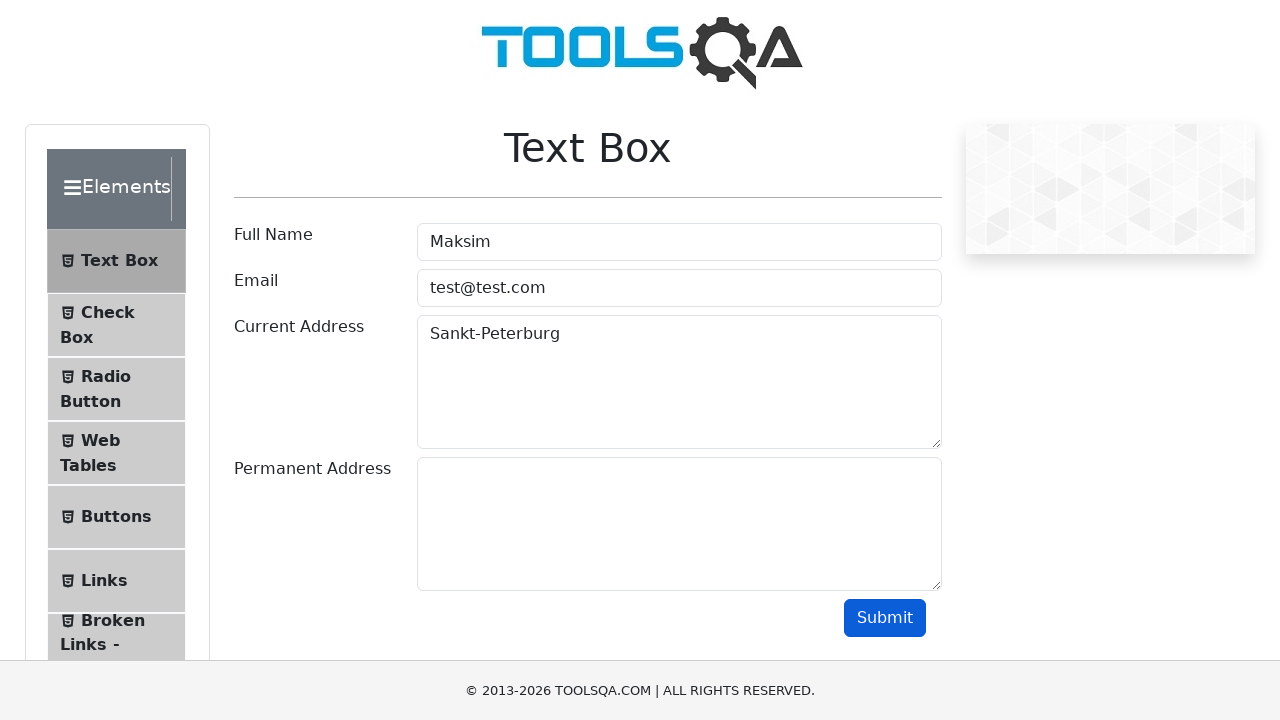